Tests form interactions on a practice automation page including clicking a checkbox, selecting a dropdown option, filling a text input with the checkbox label text, and clicking an alert button.

Starting URL: https://rahulshettyacademy.com/AutomationPractice/

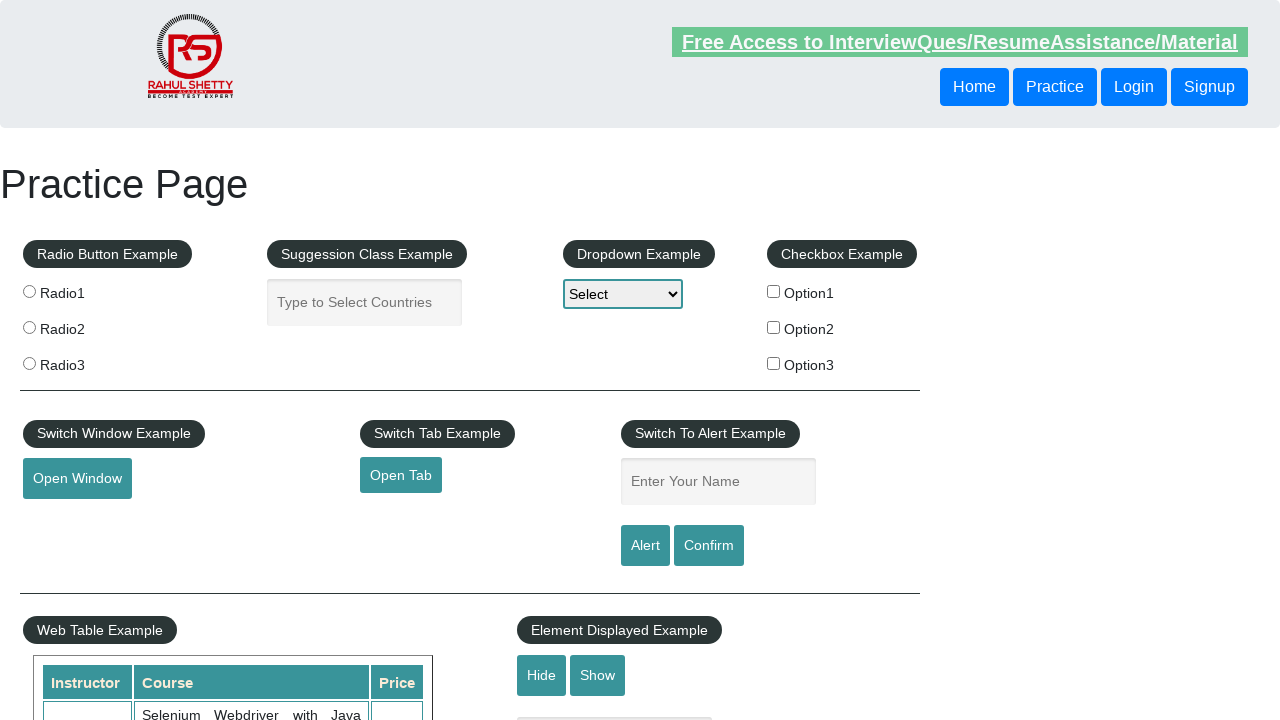

Navigated to https://rahulshettyacademy.com/AutomationPractice/
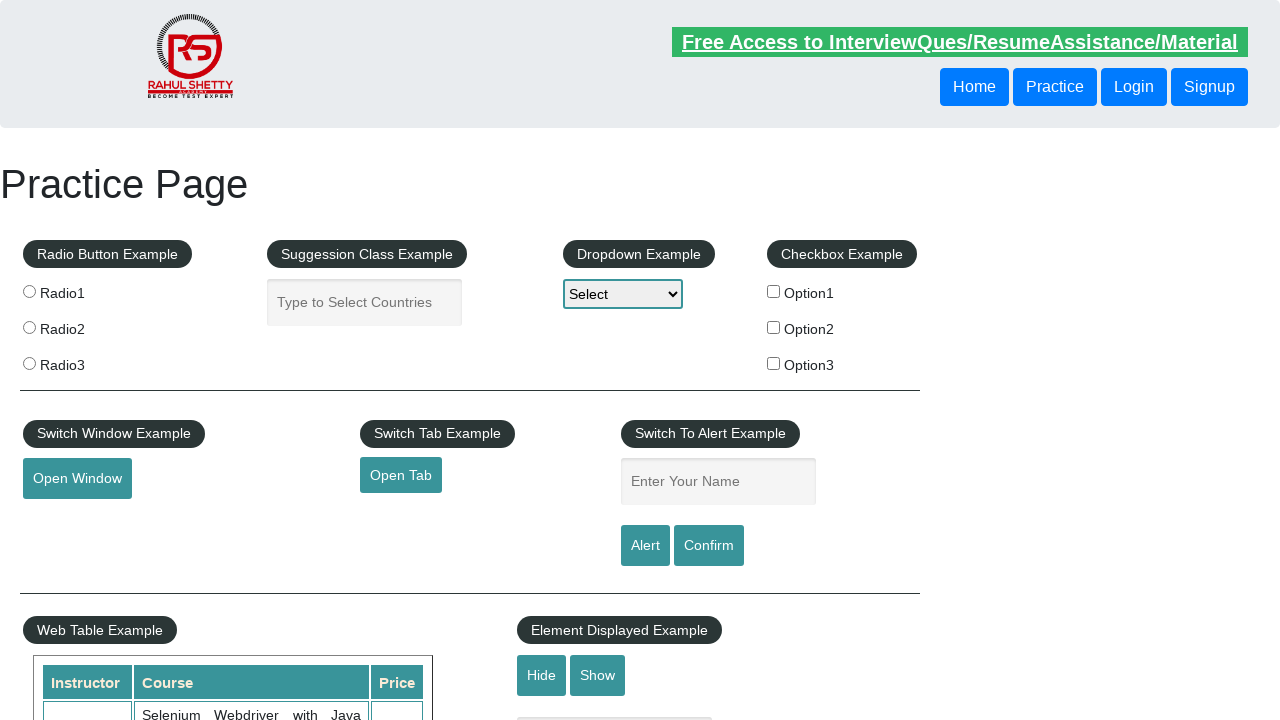

Clicked checkbox option 2 at (774, 327) on input#checkBoxOption2
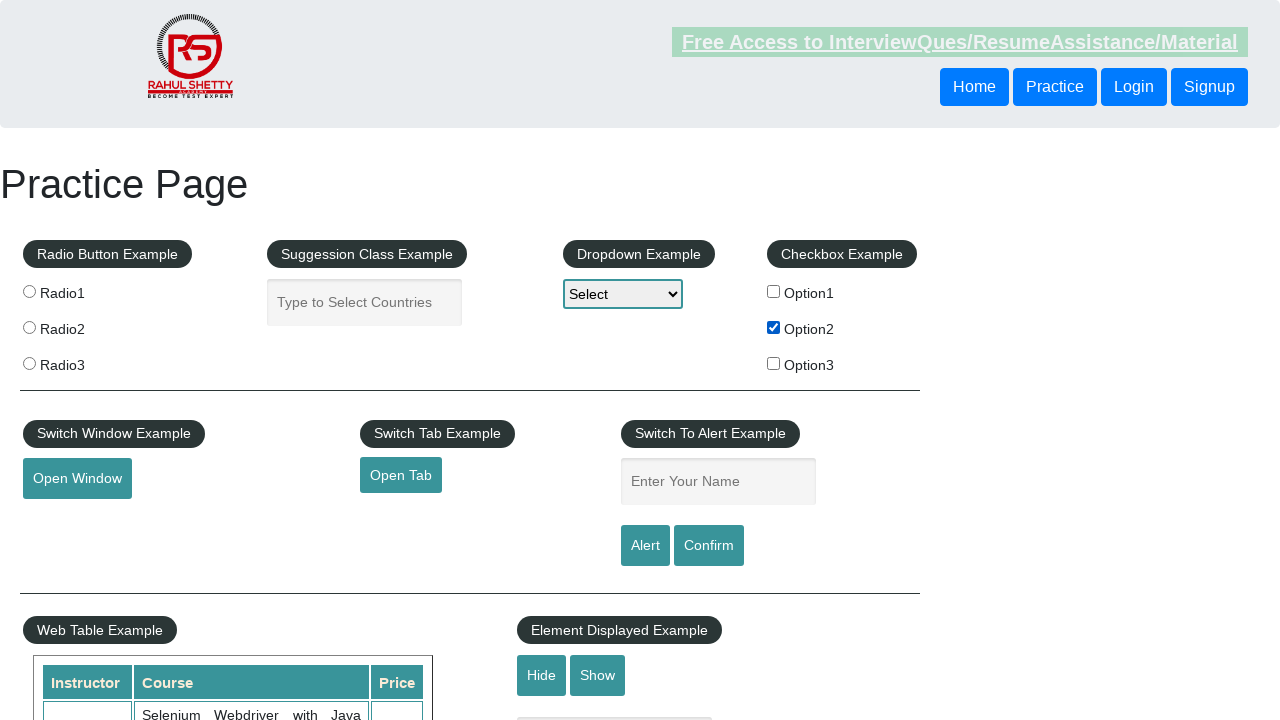

Selected 'Option2' from dropdown menu on #dropdown-class-example
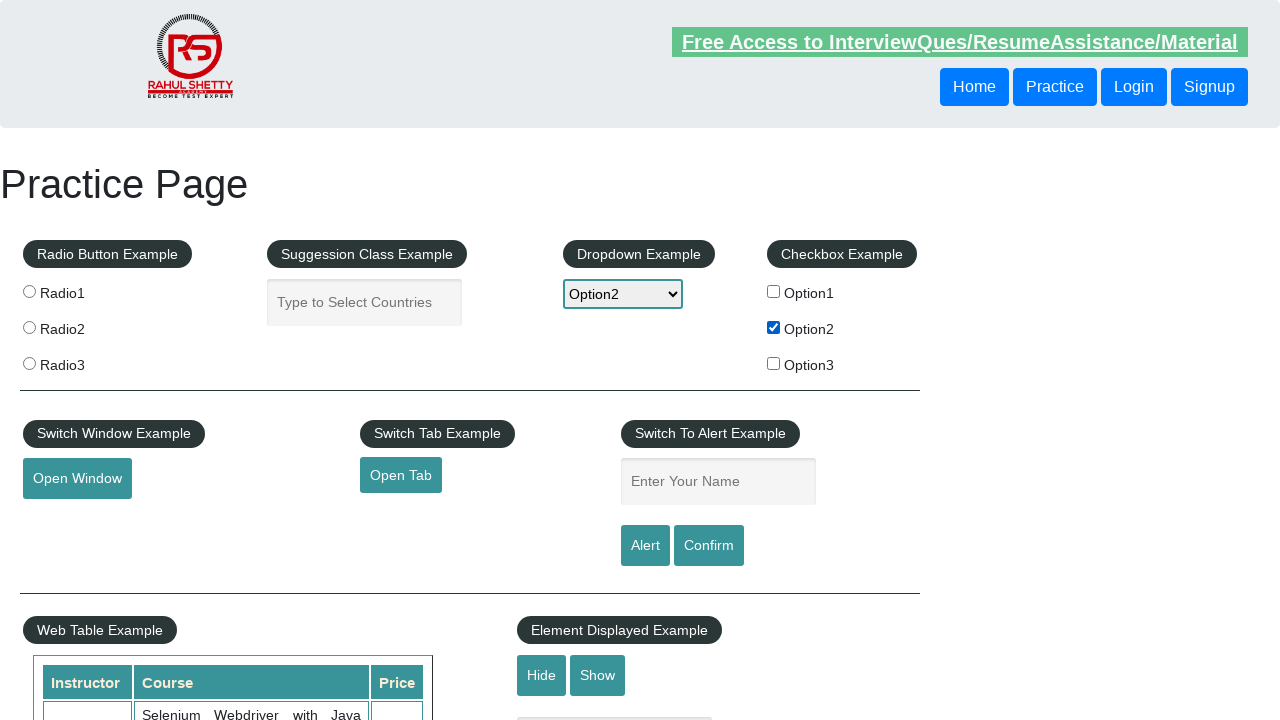

Retrieved text content of checkbox option 2 label
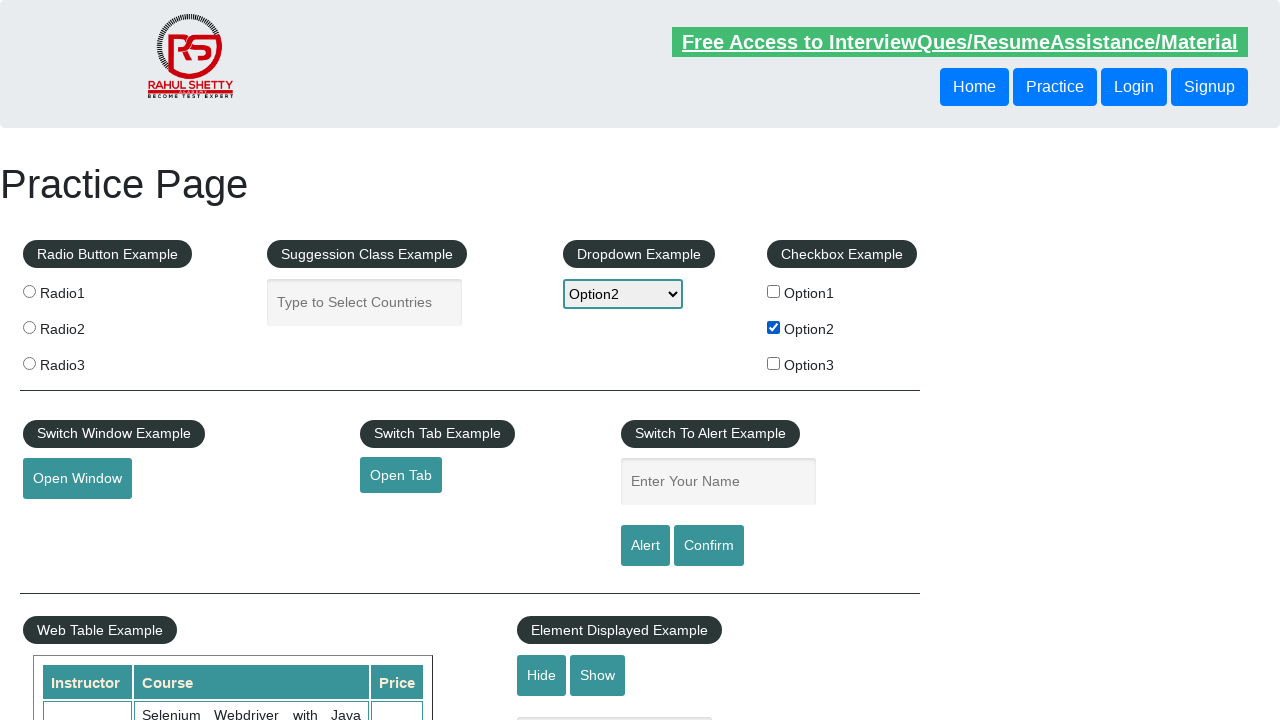

Filled name input field with 'Option2' on input#name
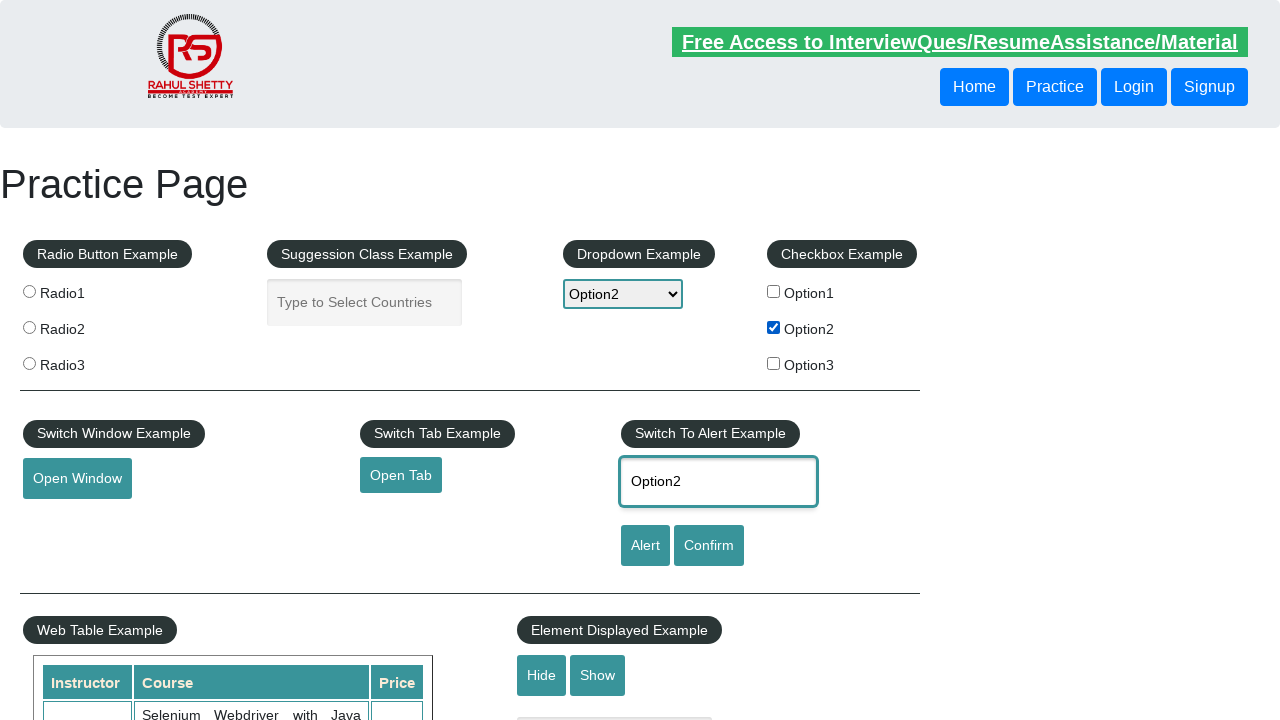

Clicked alert button at (645, 546) on input#alertbtn
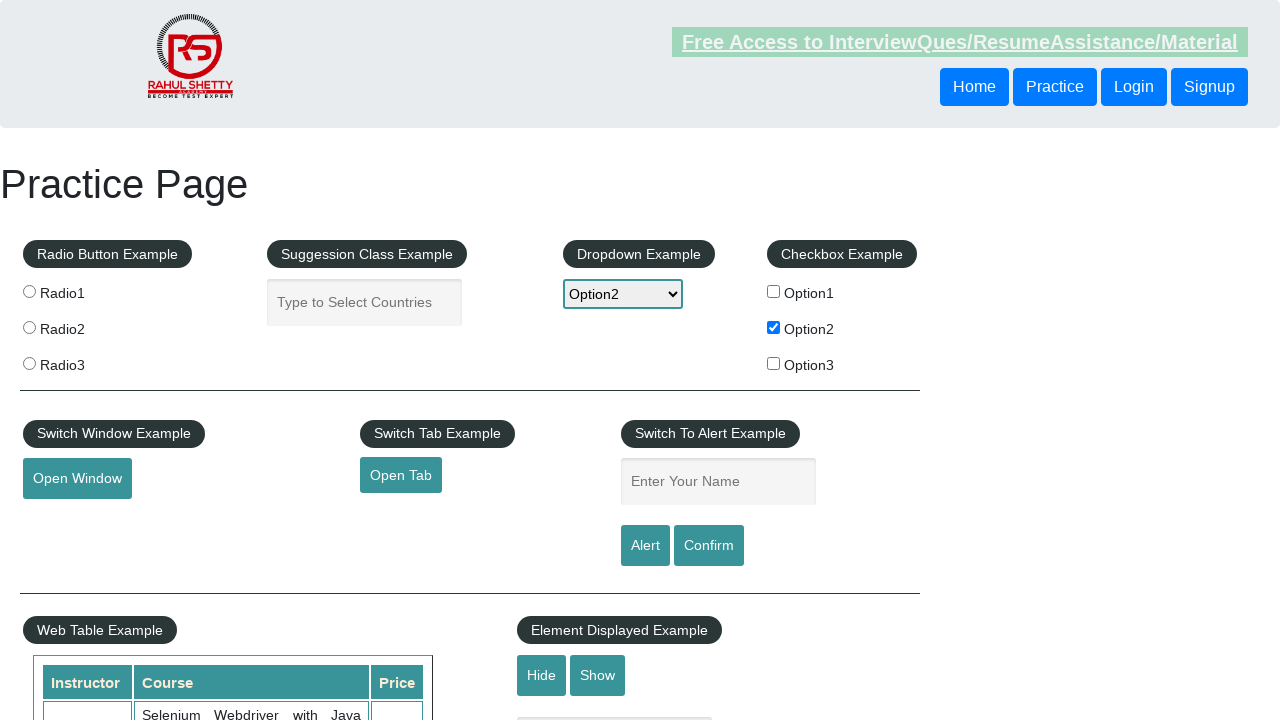

Waited 2 seconds for alert to appear
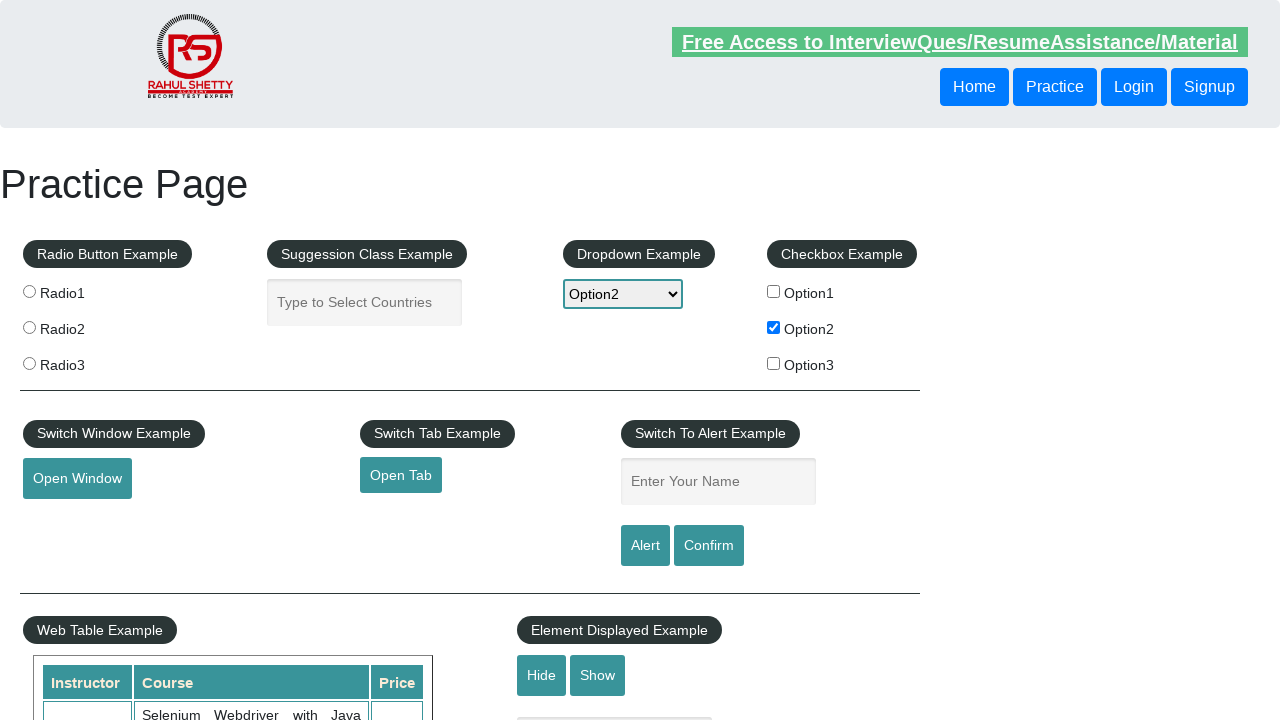

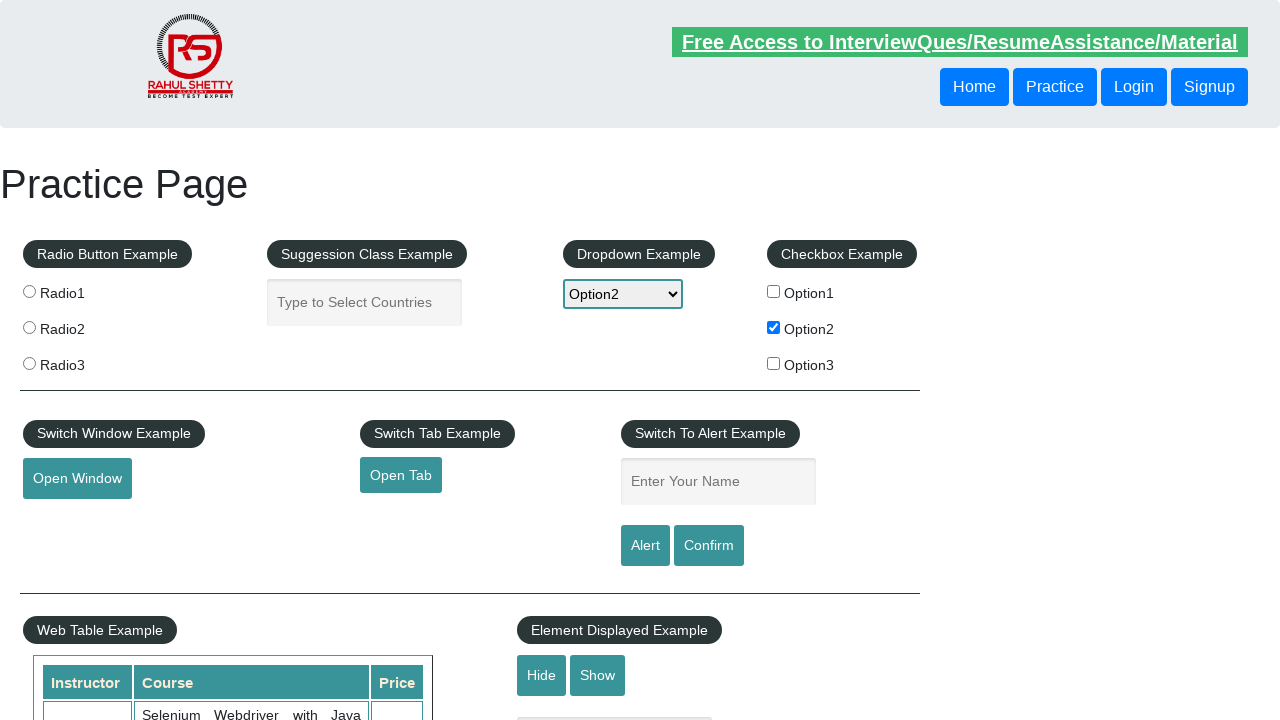